Tests alert confirmation box by navigating to the confirm alert page, clicking the button to trigger the alert, and accepting it

Starting URL: https://www.qa-practice.com/elements/alert/alert

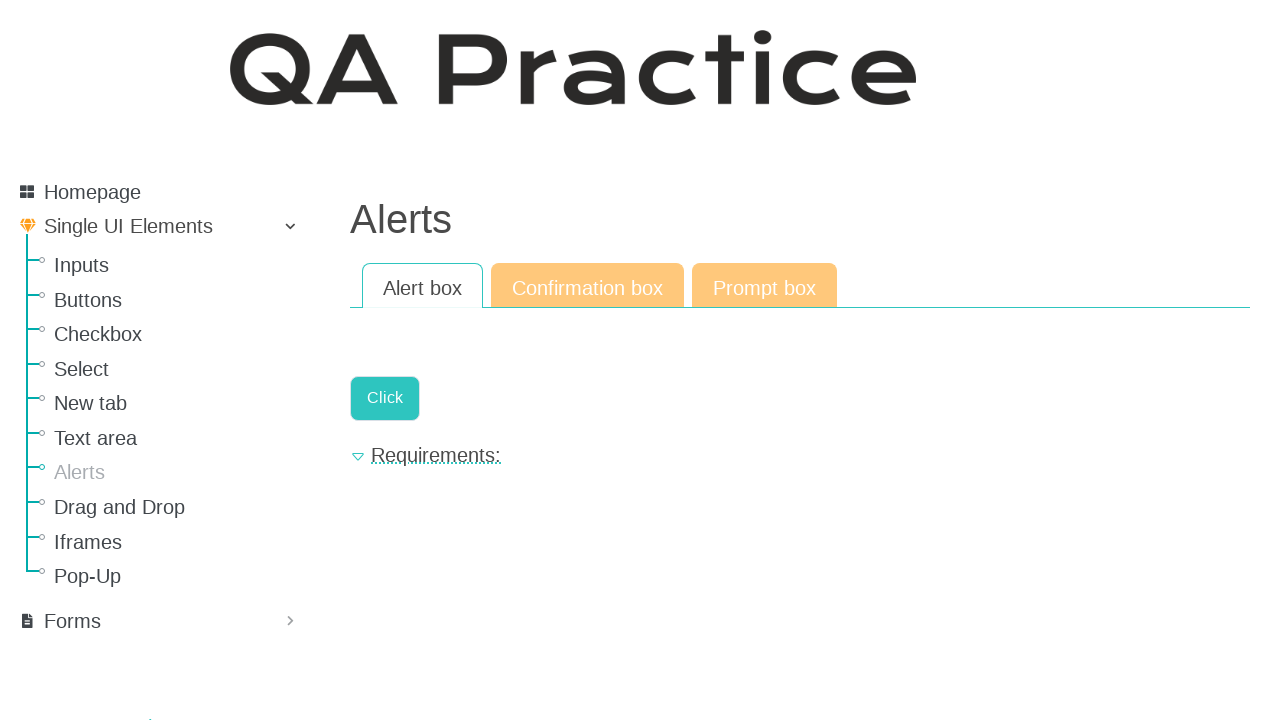

Clicked link to navigate to confirm alert page at (588, 286) on xpath=//*[@href="/elements/alert/confirm"]
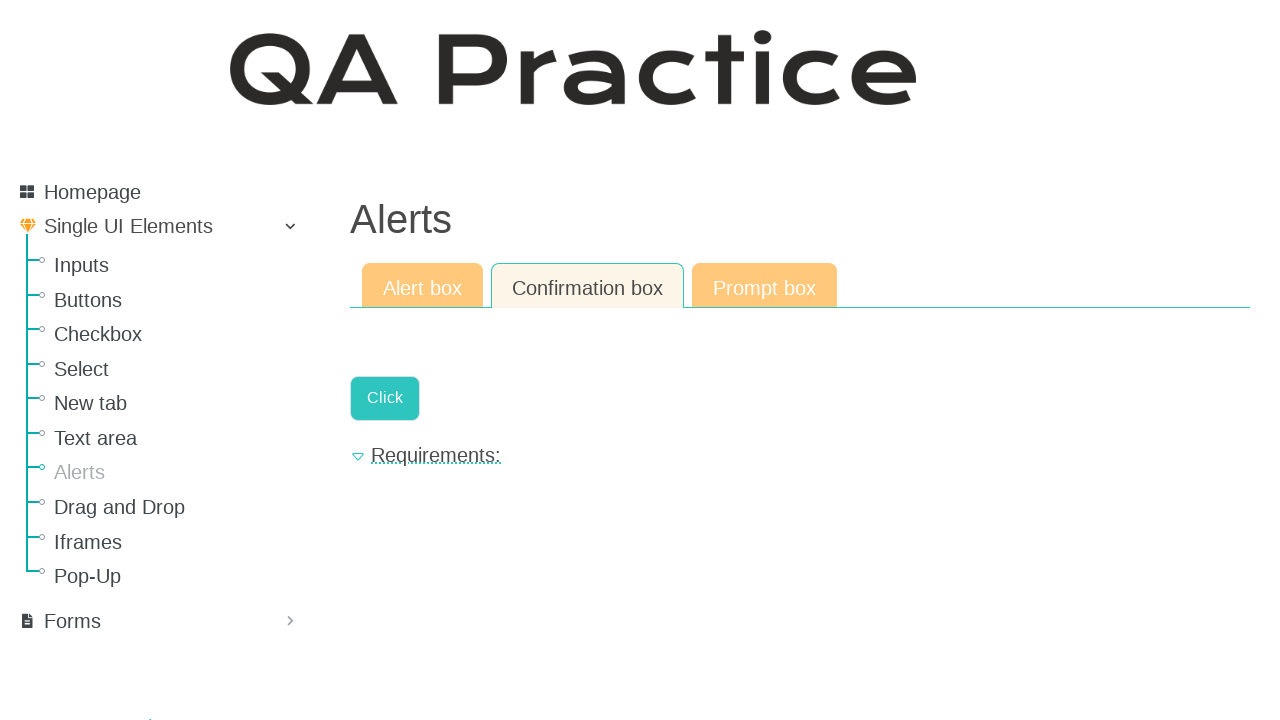

Clicked button to trigger the confirmation alert at (385, 398) on .a-button
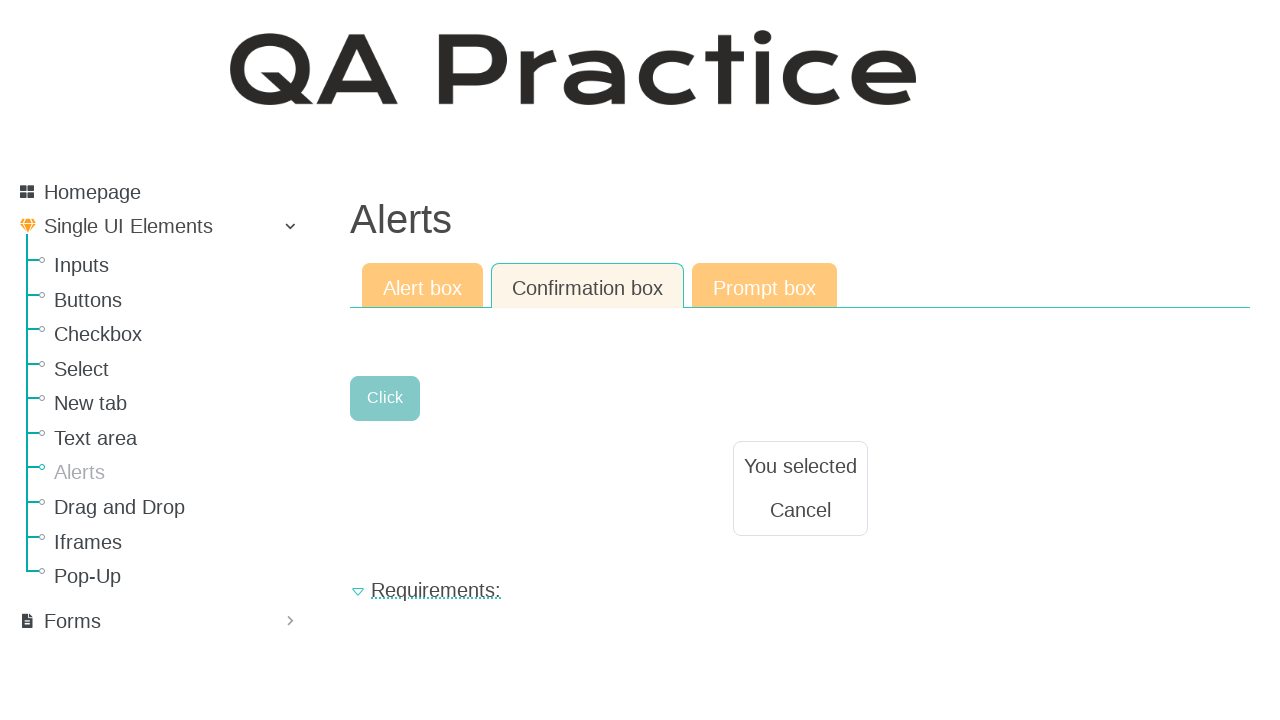

Set up dialog handler to accept alert
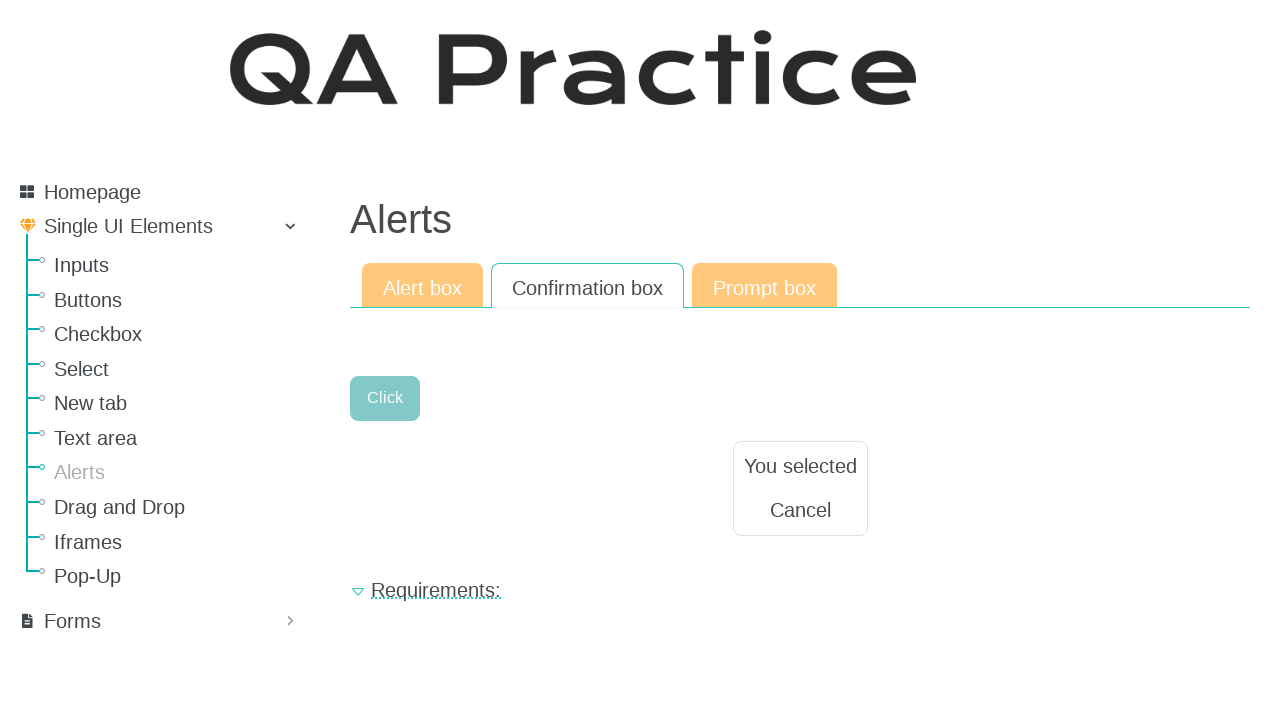

Clicked button to trigger alert that will be accepted at (385, 398) on .a-button
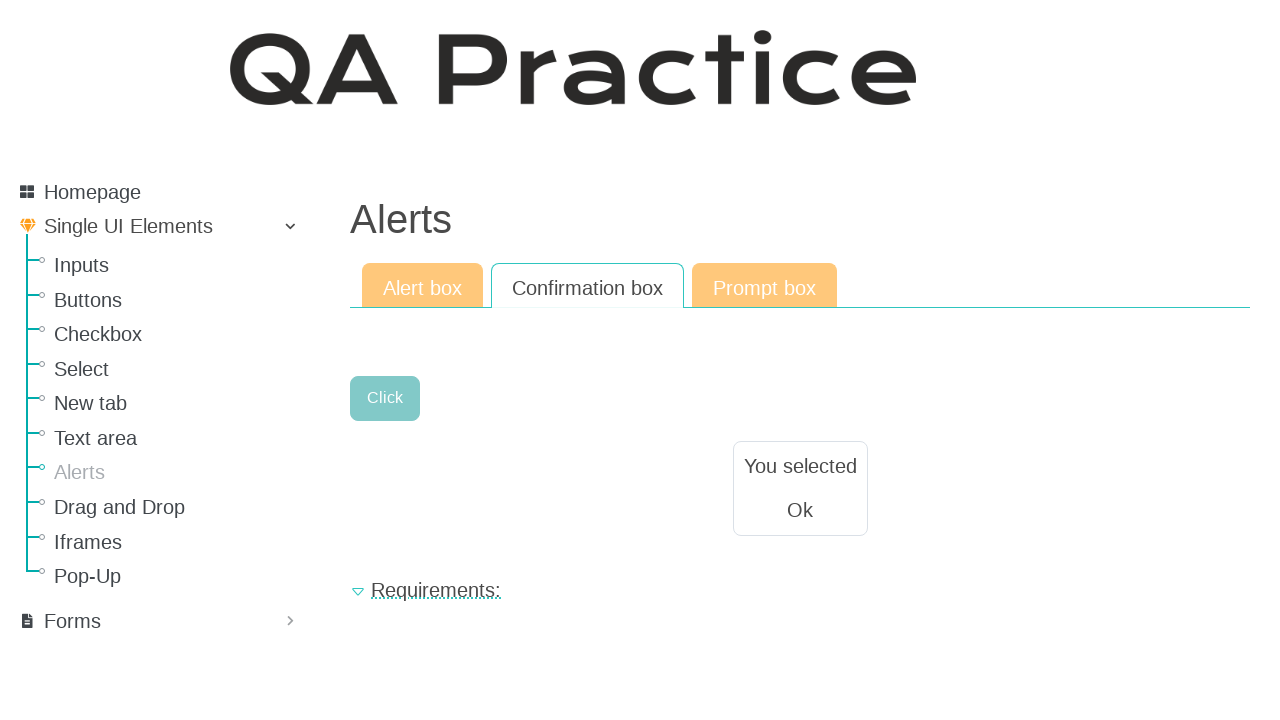

Waited for result text to appear after accepting alert
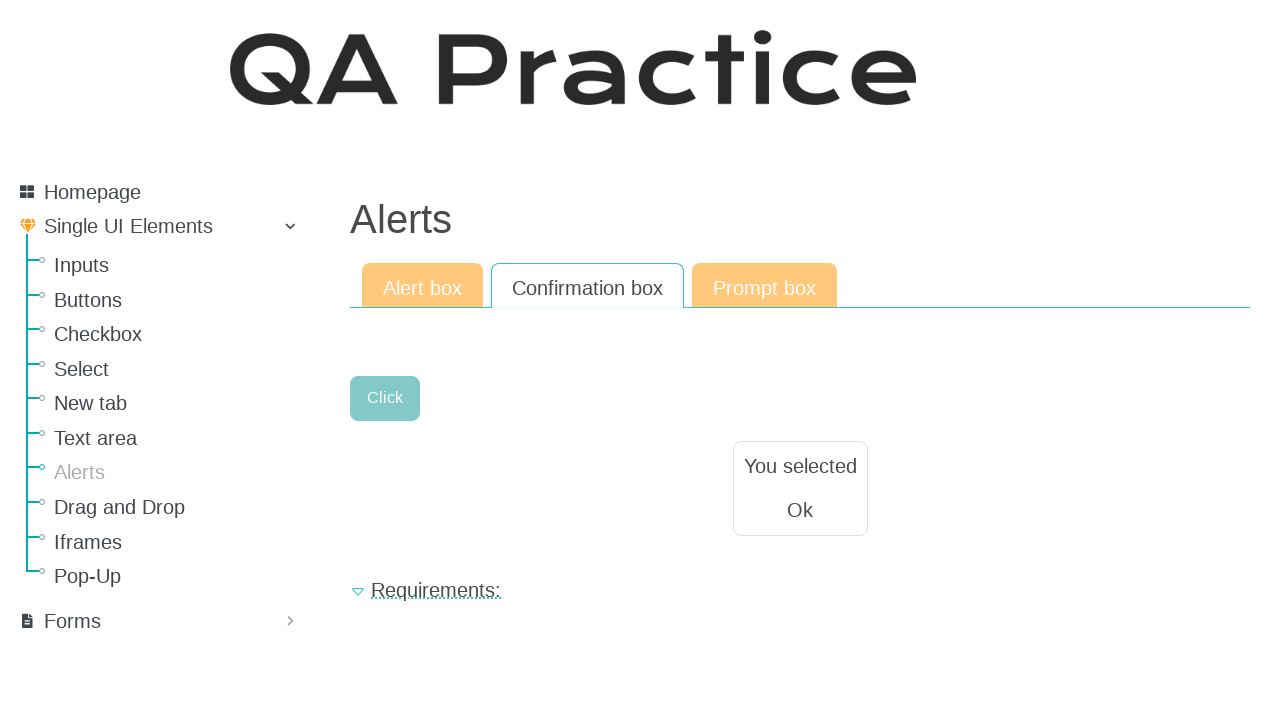

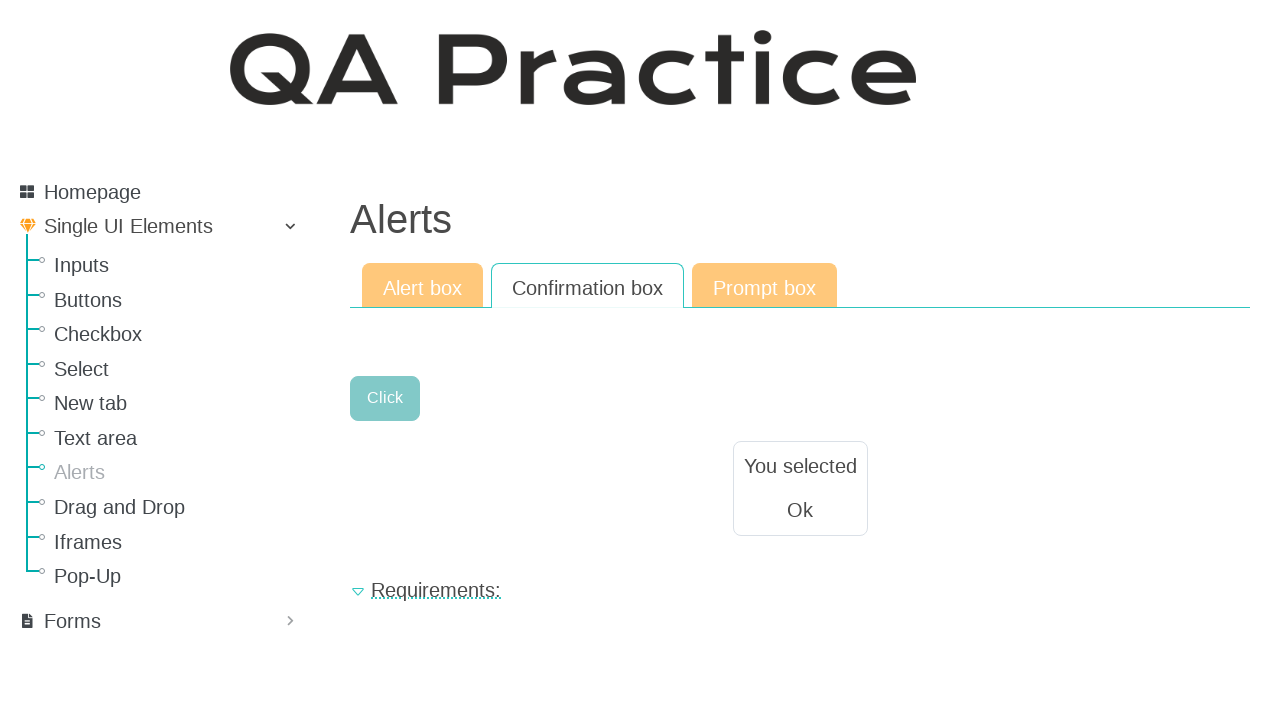